Tests navigation to the A/B Test page and verifies the page title is displayed correctly

Starting URL: https://the-internet.herokuapp.com/

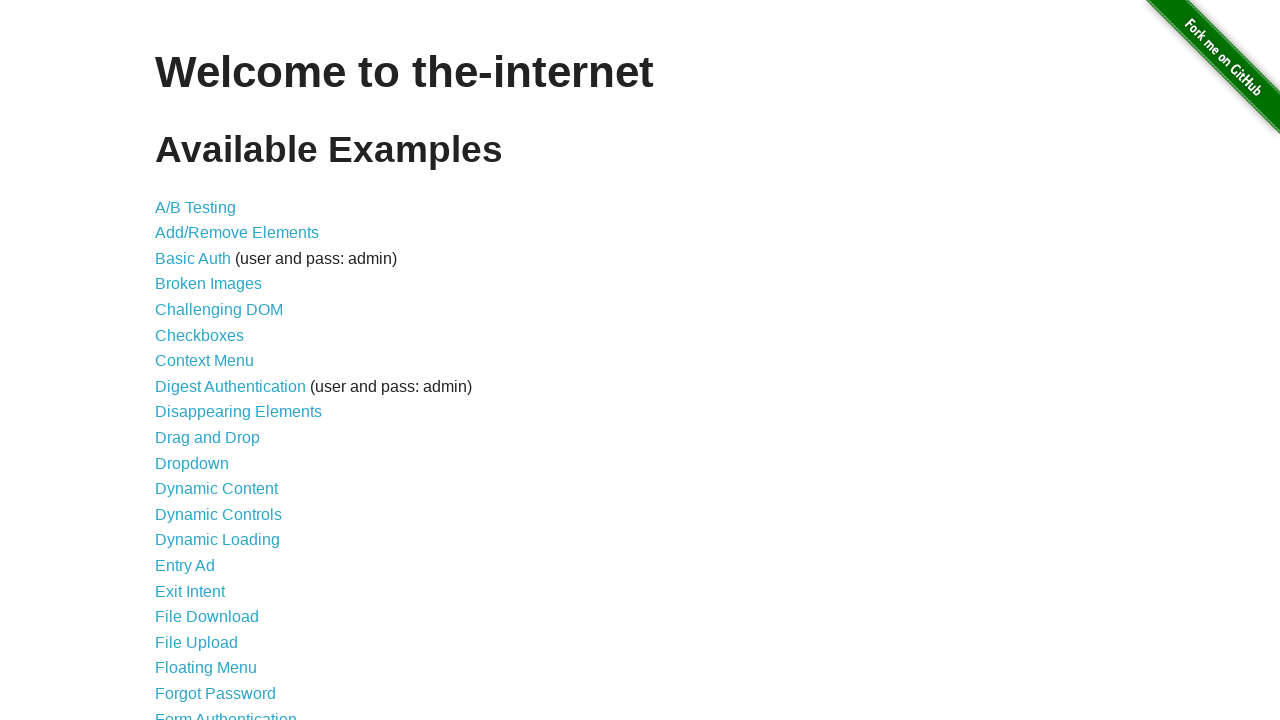

Clicked on A/B Testing link at (196, 207) on a[href='/abtest']
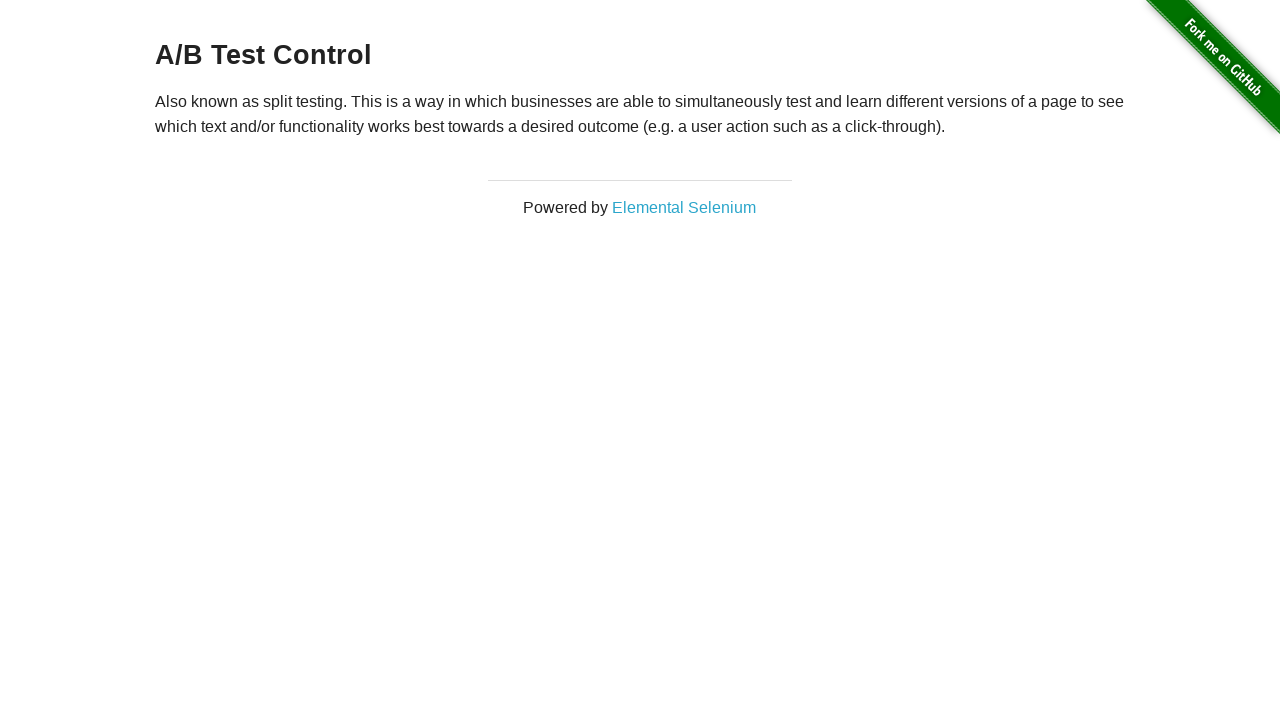

Located h3 heading element
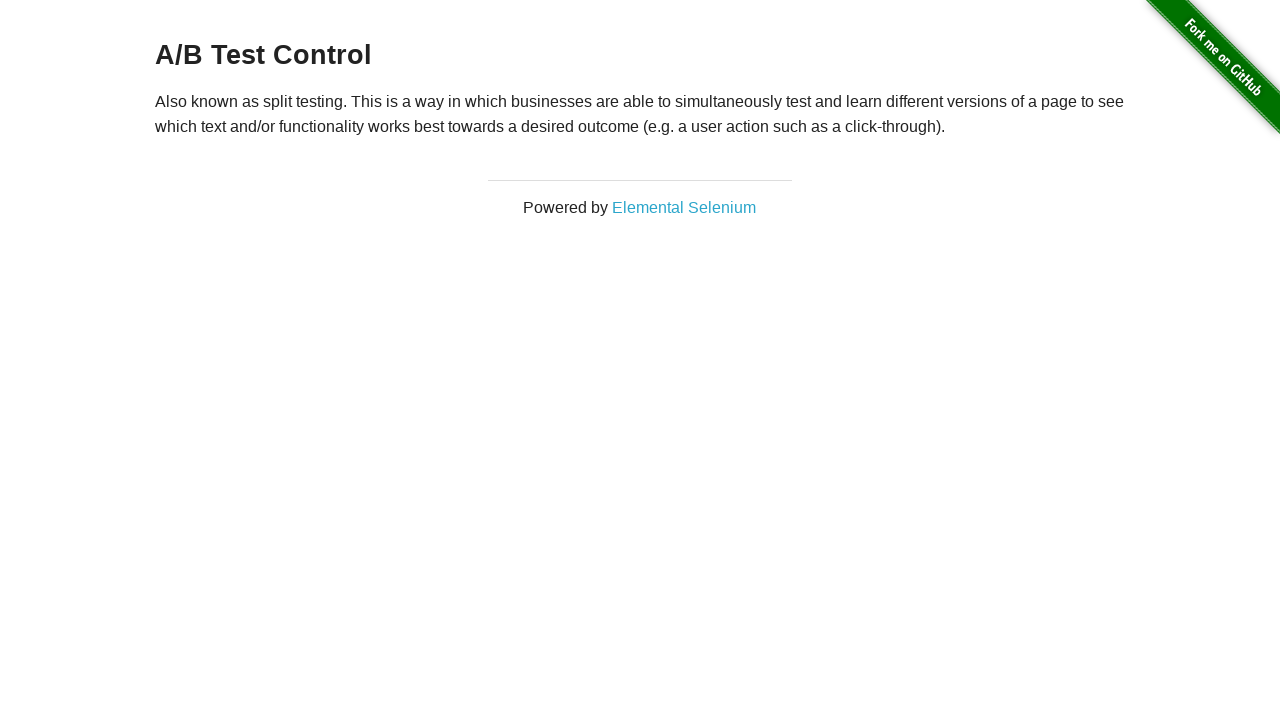

A/B Test page title loaded and verified
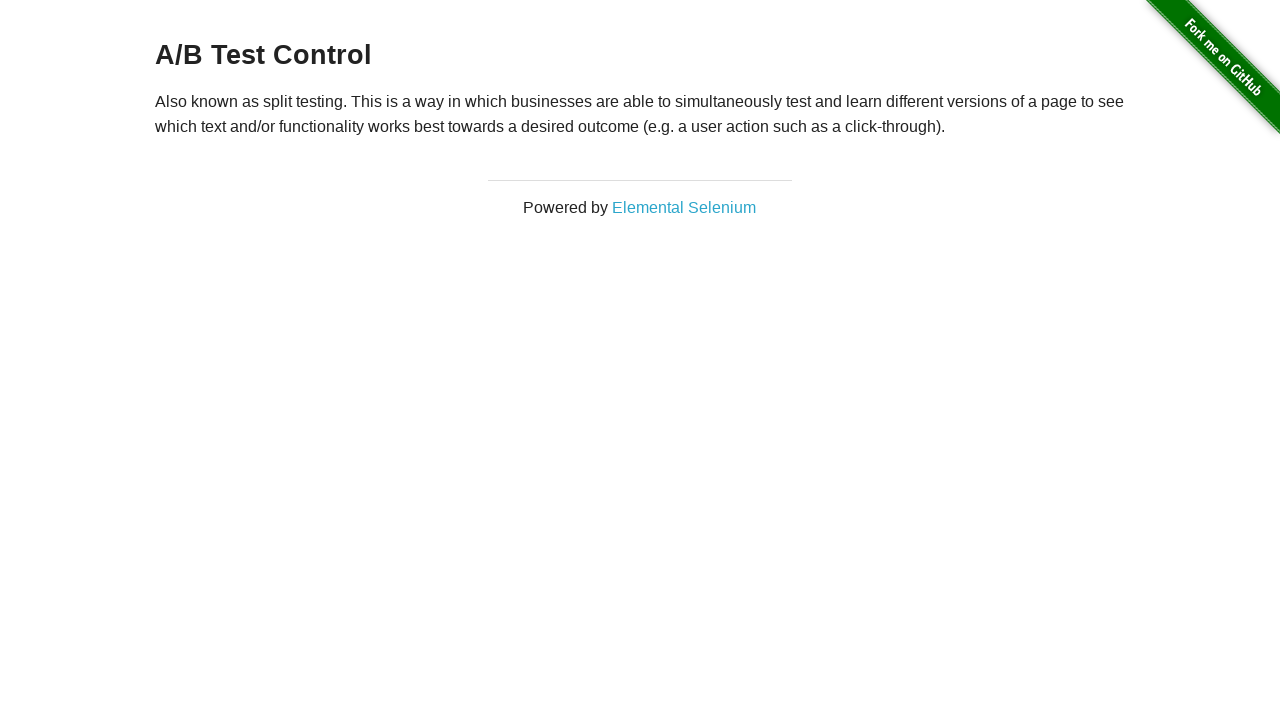

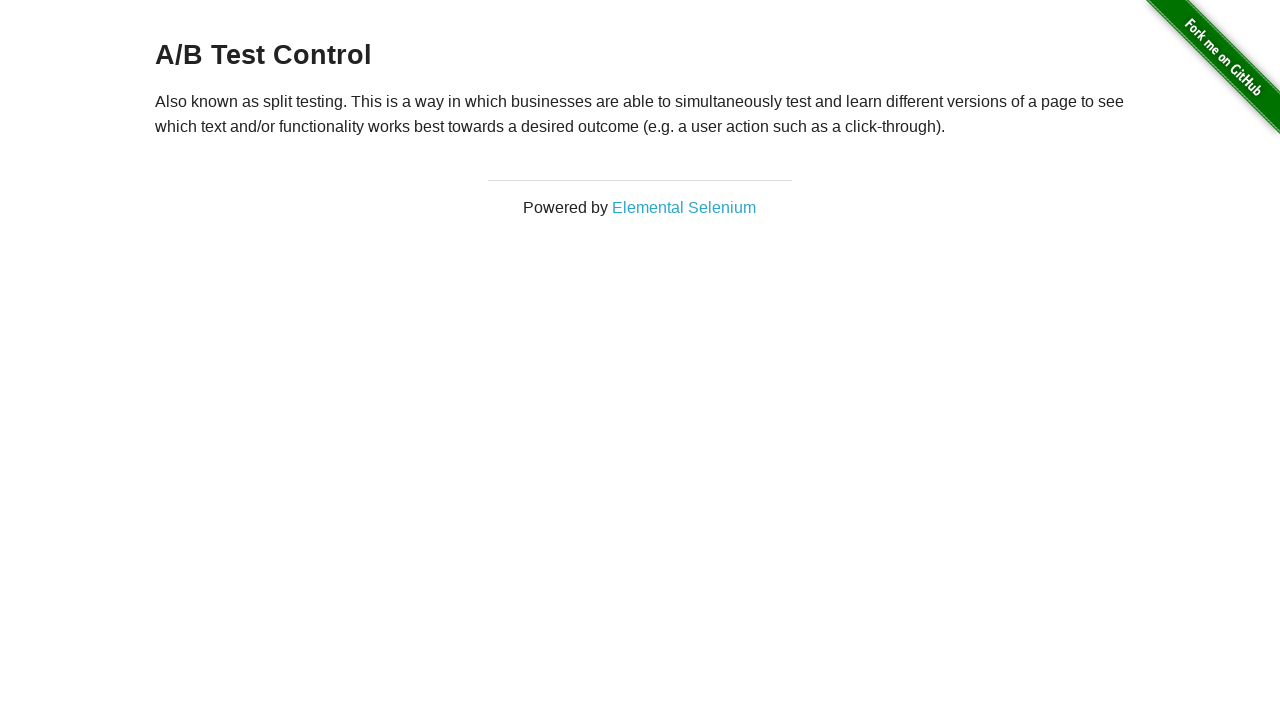